Tests drag and drop functionality by dragging an element from one box to another

Starting URL: https://www.qa-practice.com/elements/dragndrop/boxes

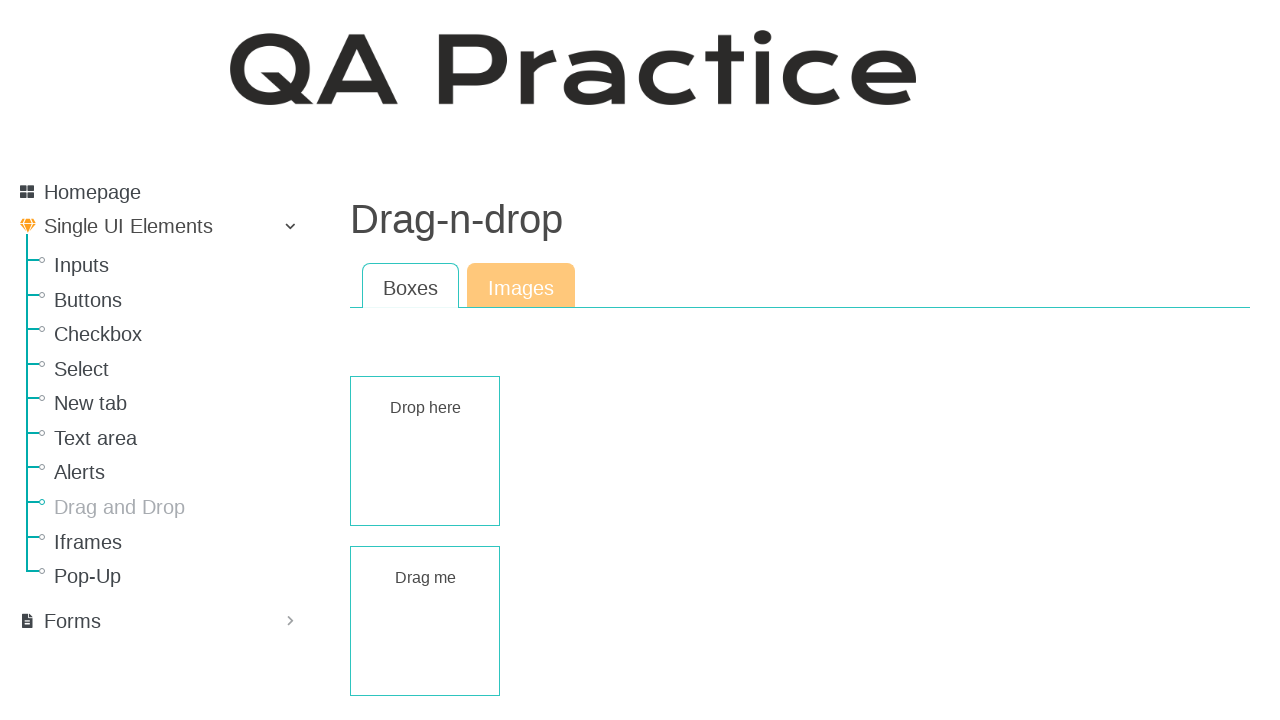

Draggable element loaded
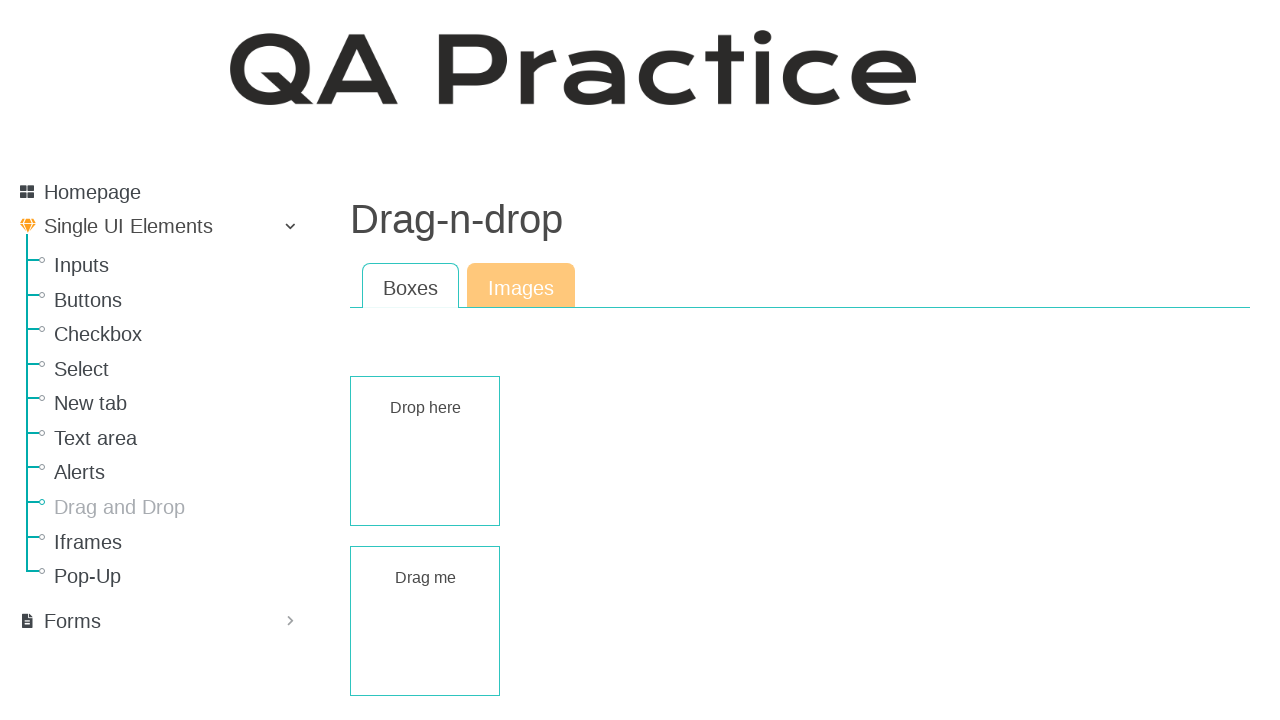

Droppable element loaded
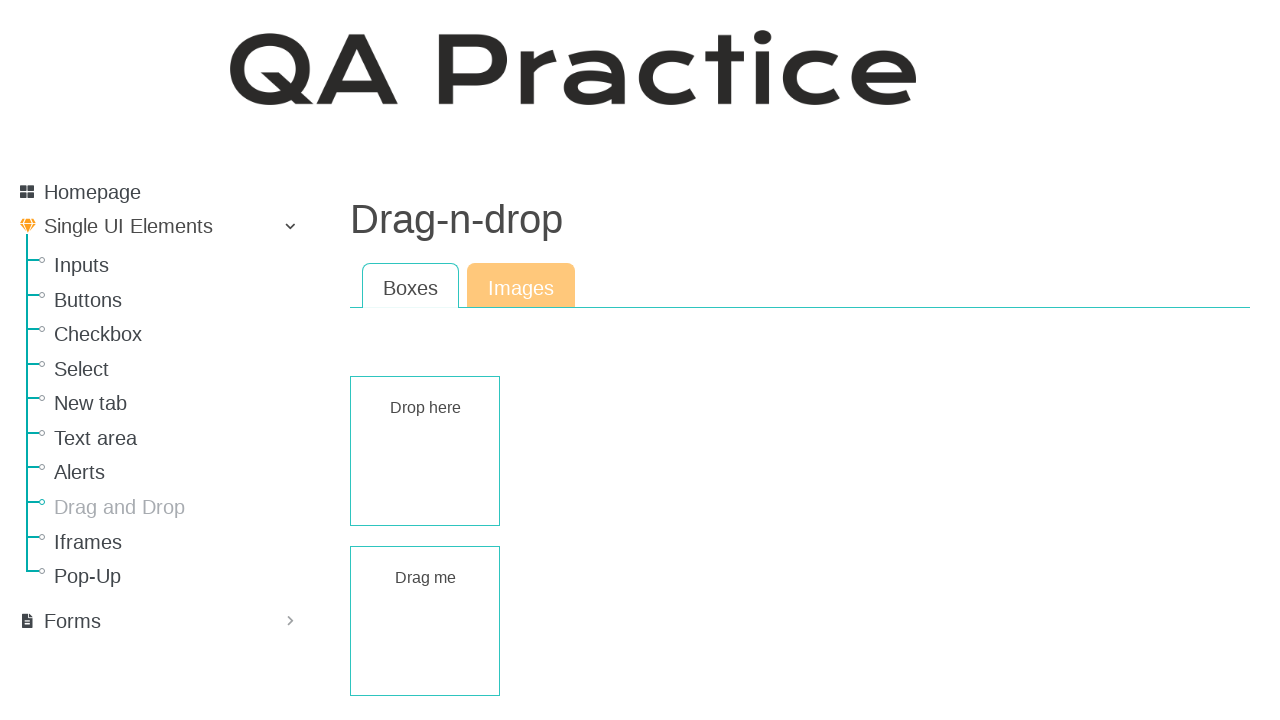

Located draggable element
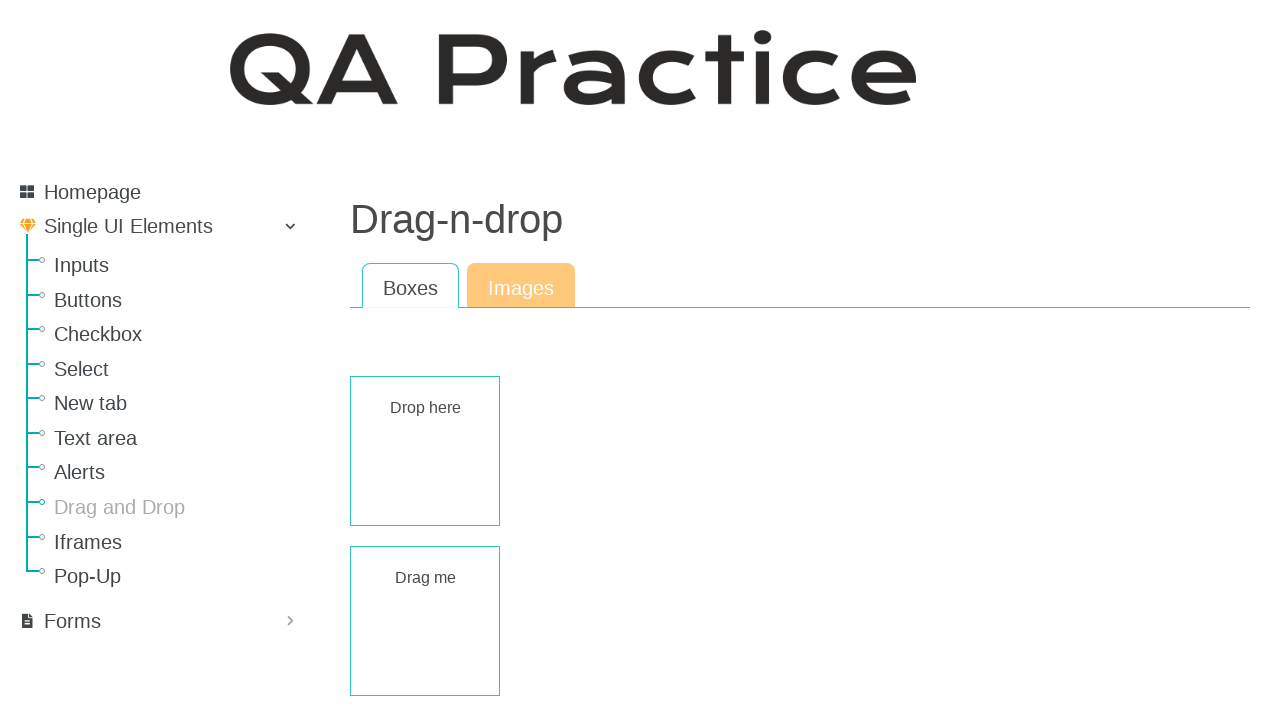

Located droppable element
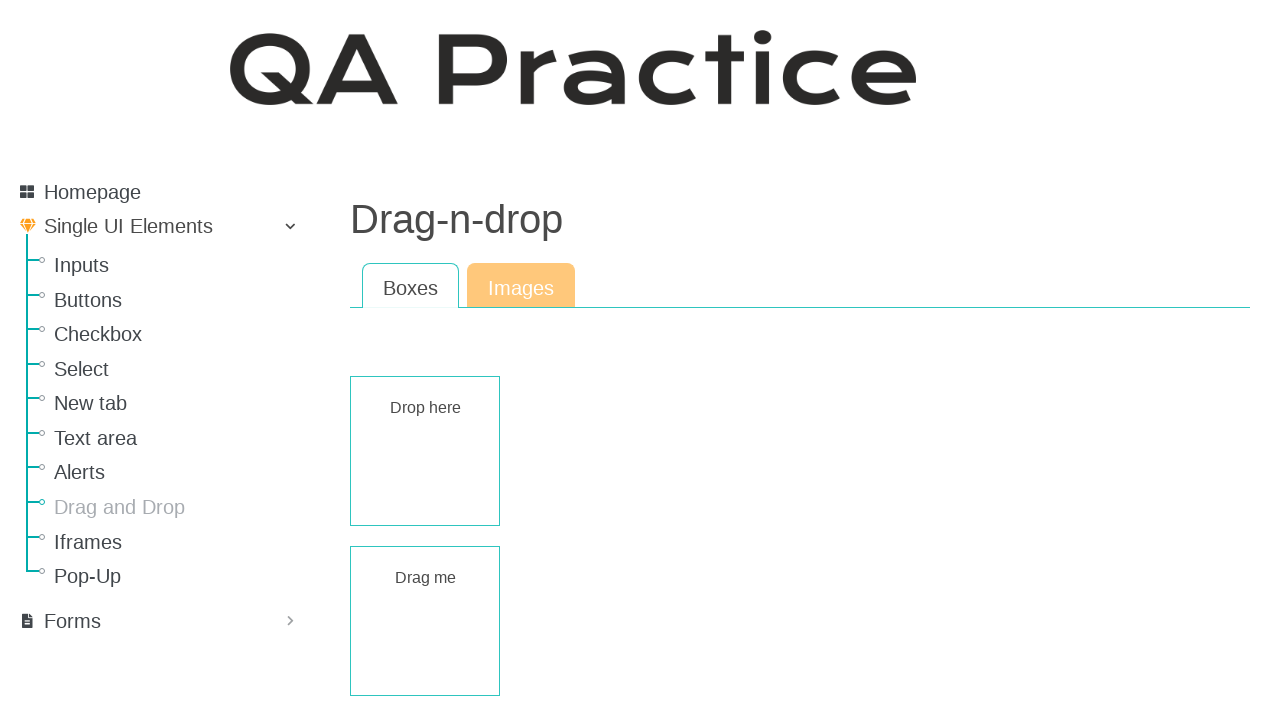

Dragged element from box to another box at (425, 451)
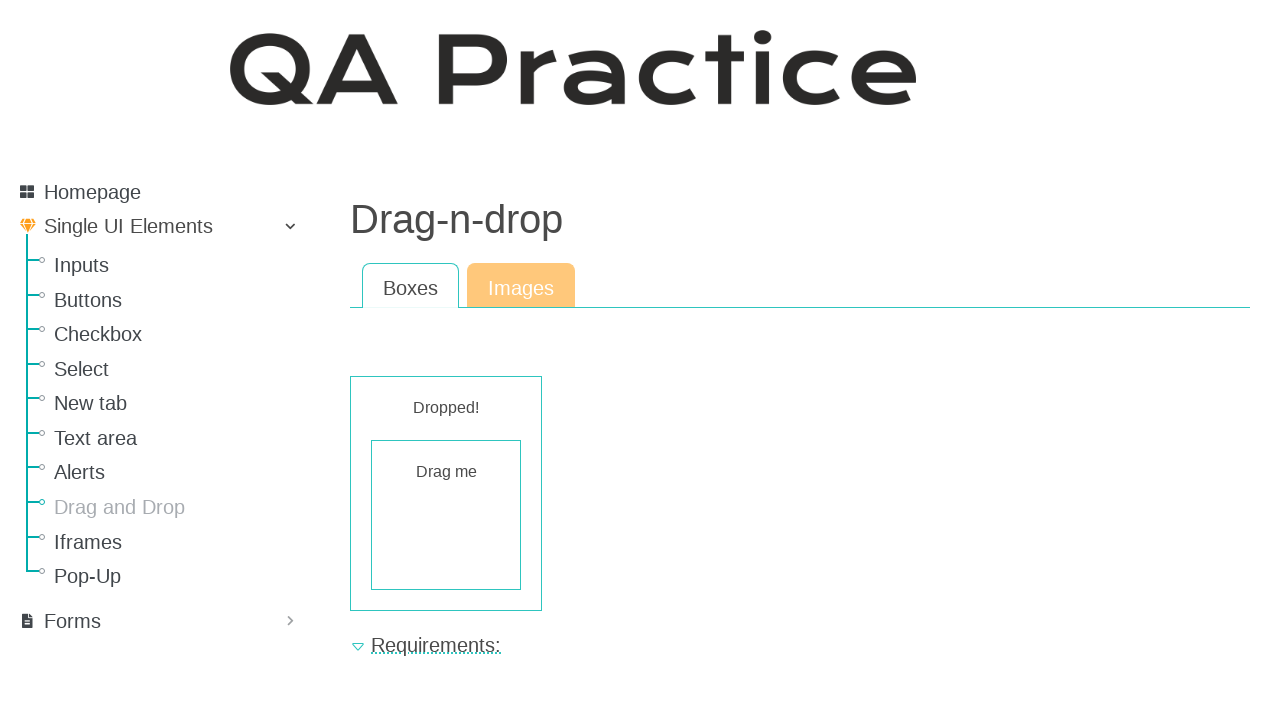

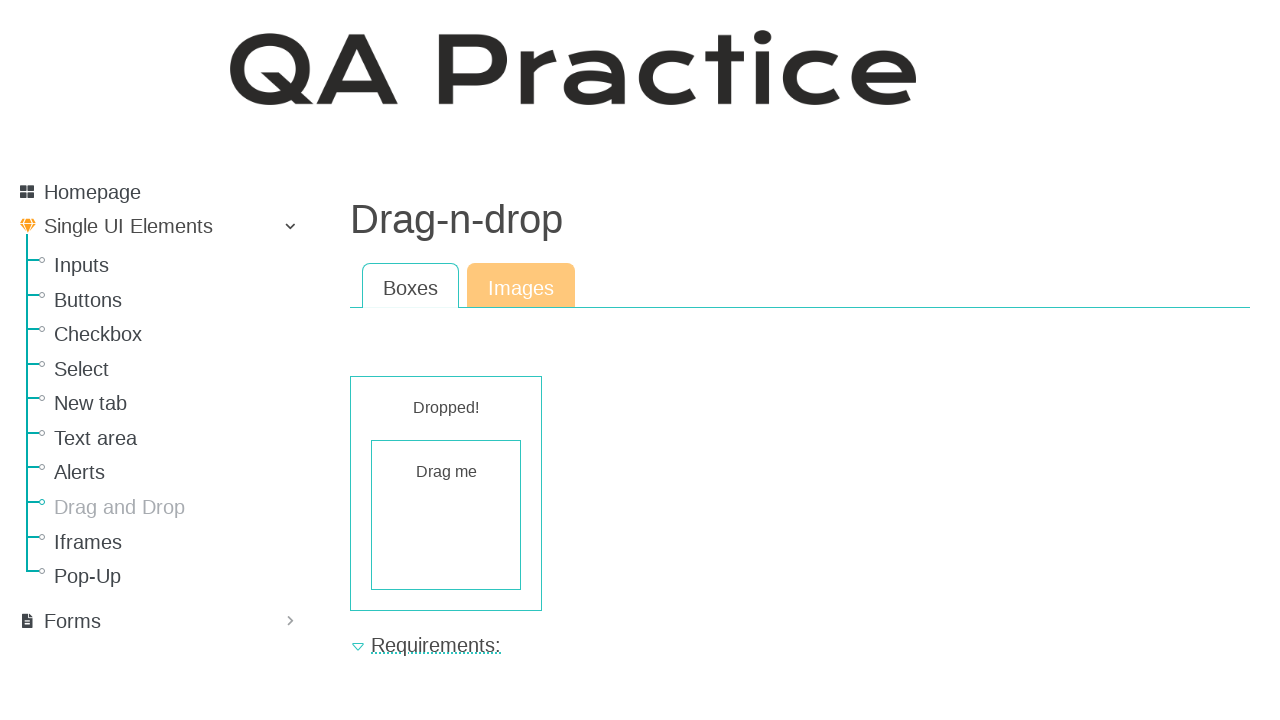